Tests confirm alert functionality by navigating to the alert with OK/Cancel section and dismissing the alert

Starting URL: https://demo.automationtesting.in/Alerts.html

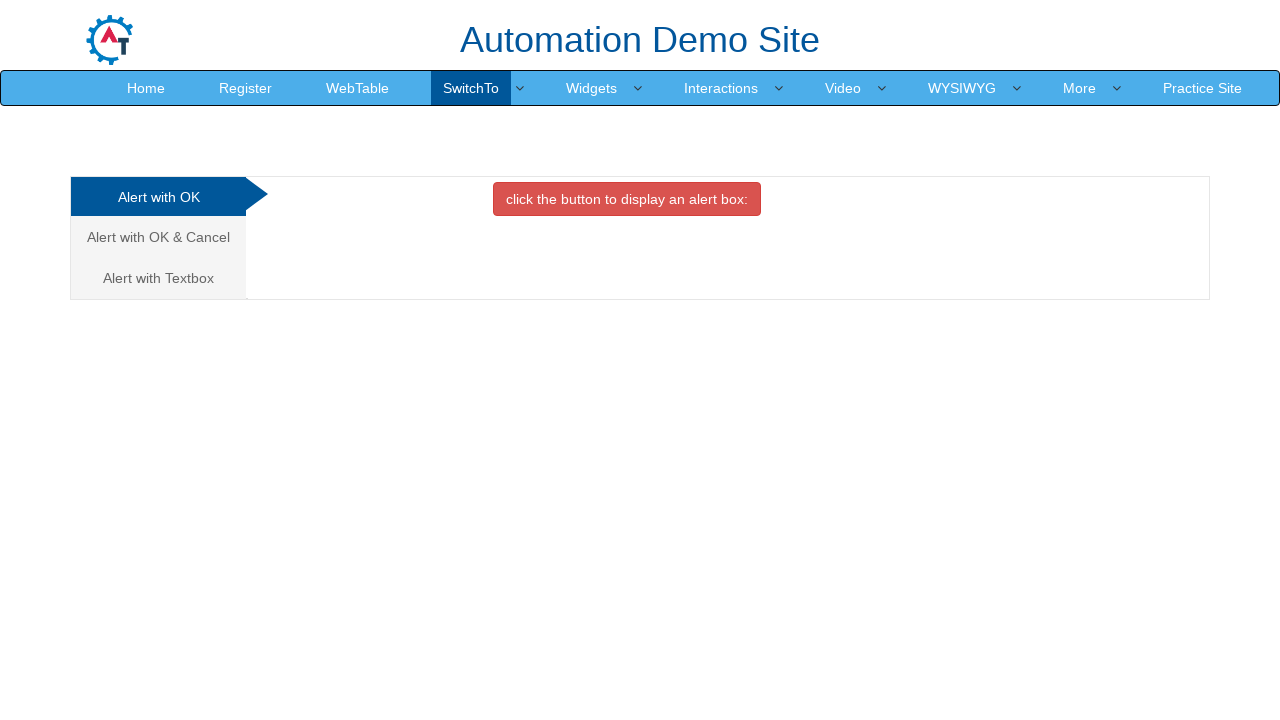

Clicked on the 'Alert with OK & Cancel' tab at (158, 237) on (//a[@class='analystic'])[2]
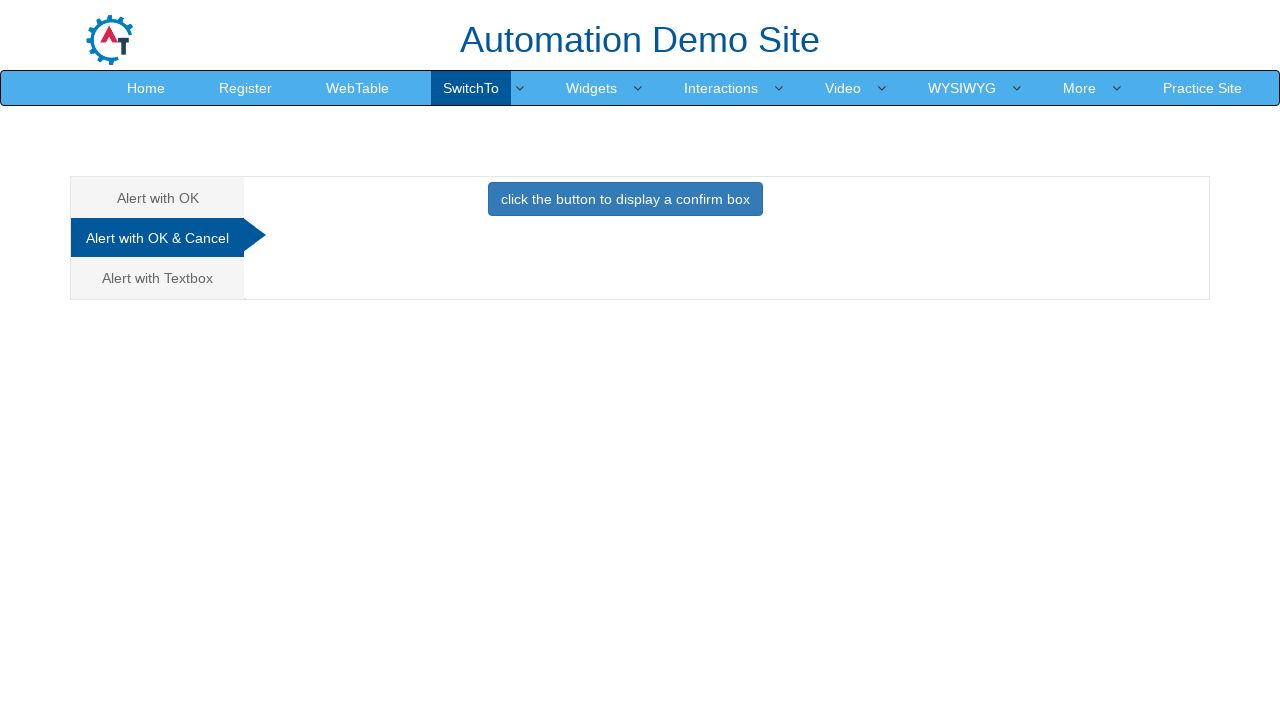

Clicked the button to trigger the confirm alert at (625, 199) on xpath=//button[@class='btn btn-primary']
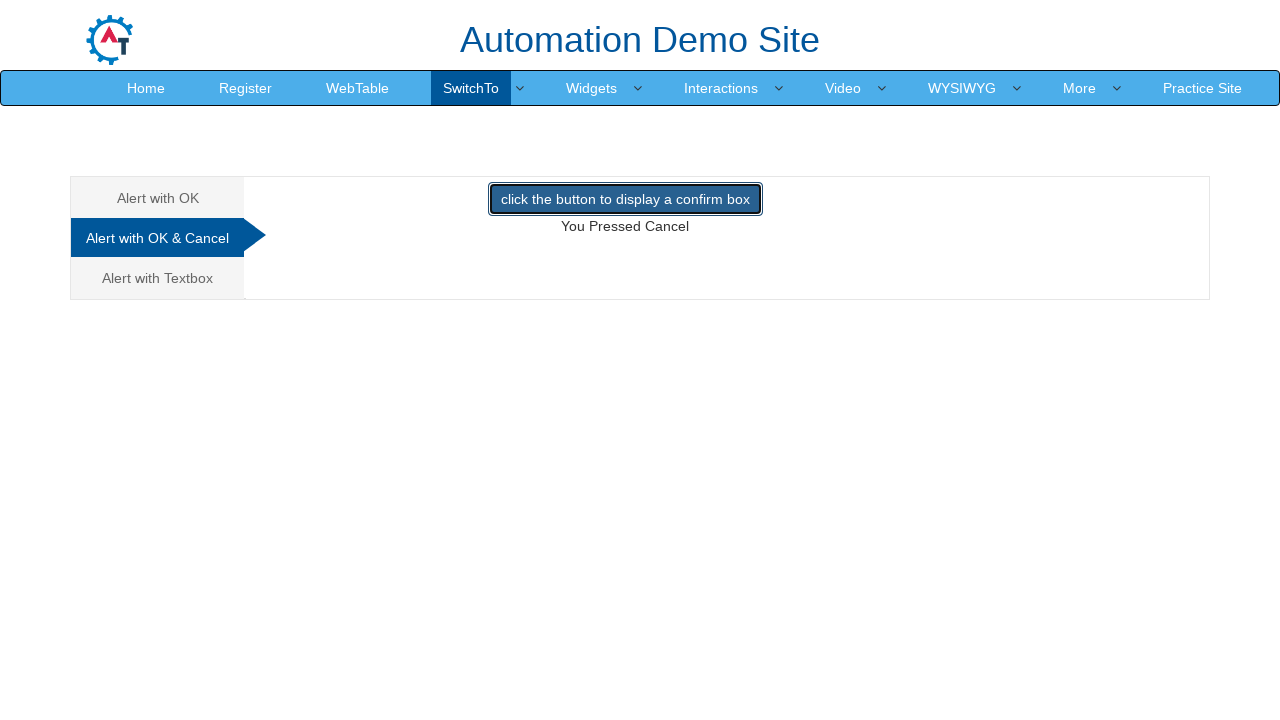

Set up dialog handler to dismiss alerts
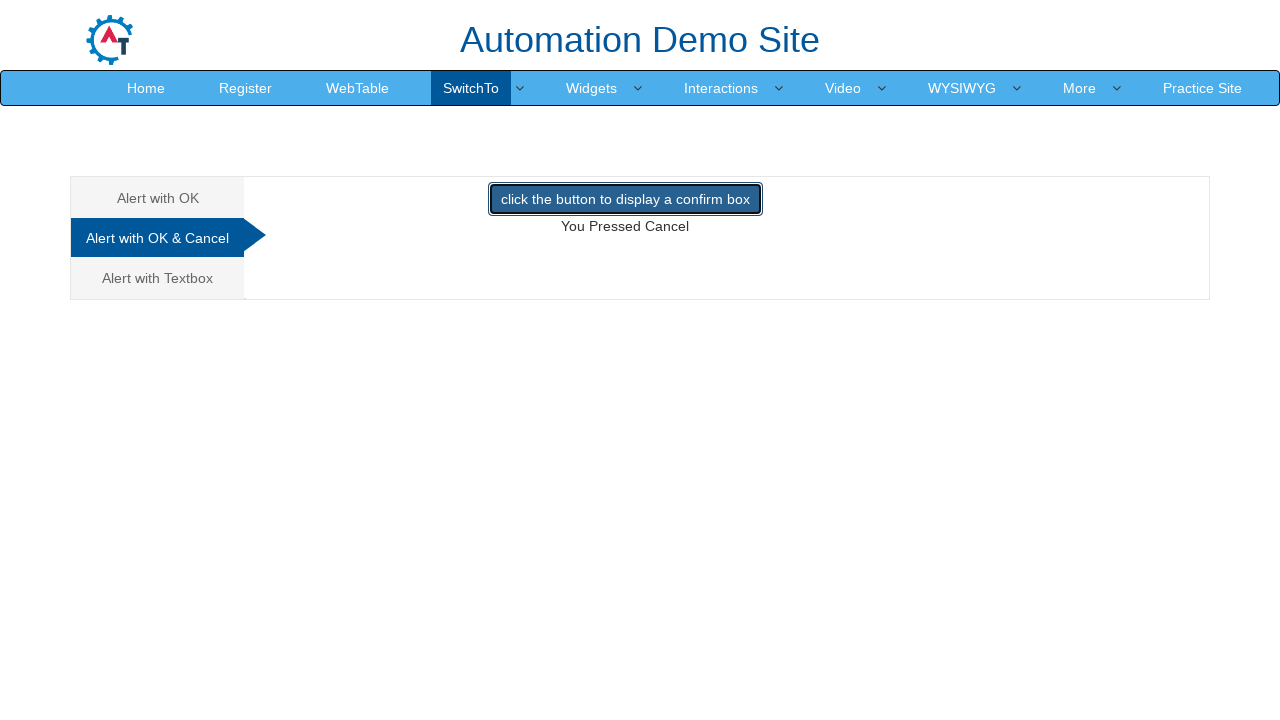

Clicked the button again to trigger and dismiss the confirm alert at (625, 199) on xpath=//button[@class='btn btn-primary']
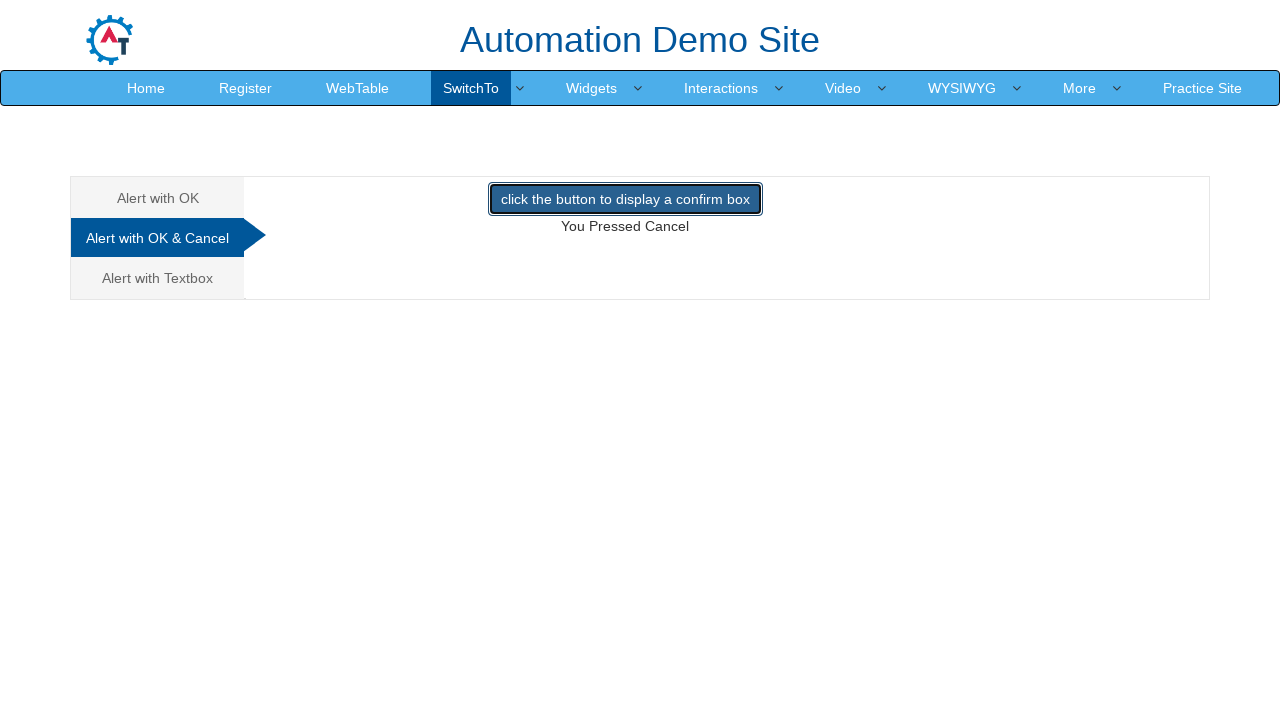

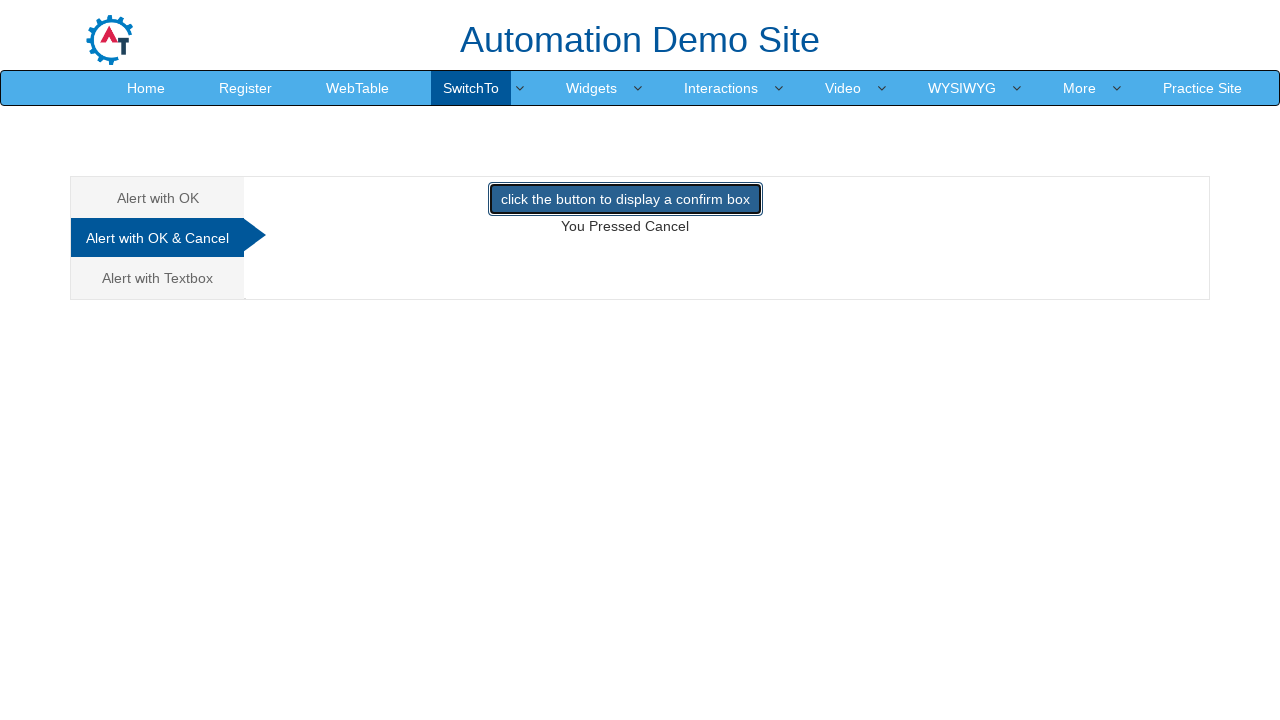